Tests the forgot password functionality by navigating to the forgot password page and verifying that the password reset elements are displayed

Starting URL: https://login2.nextbasecrm.com

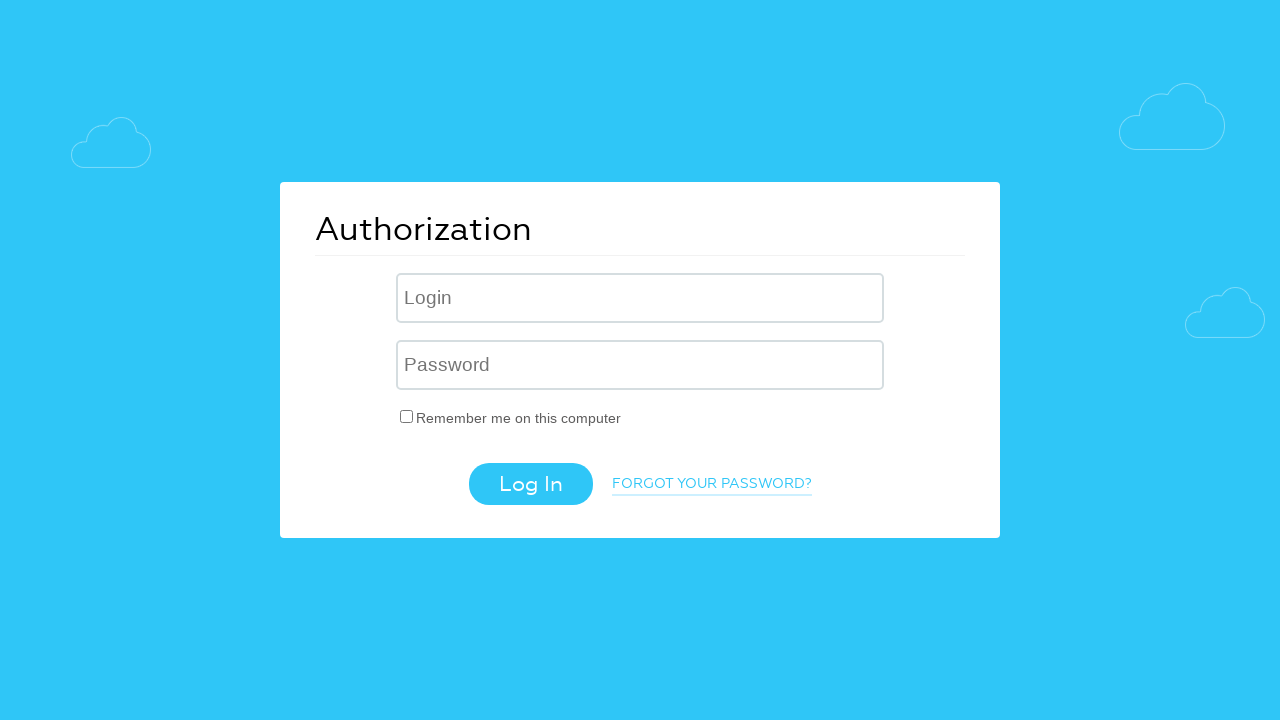

Clicked forgot password link at (712, 485) on a.login-link-forgot-pass
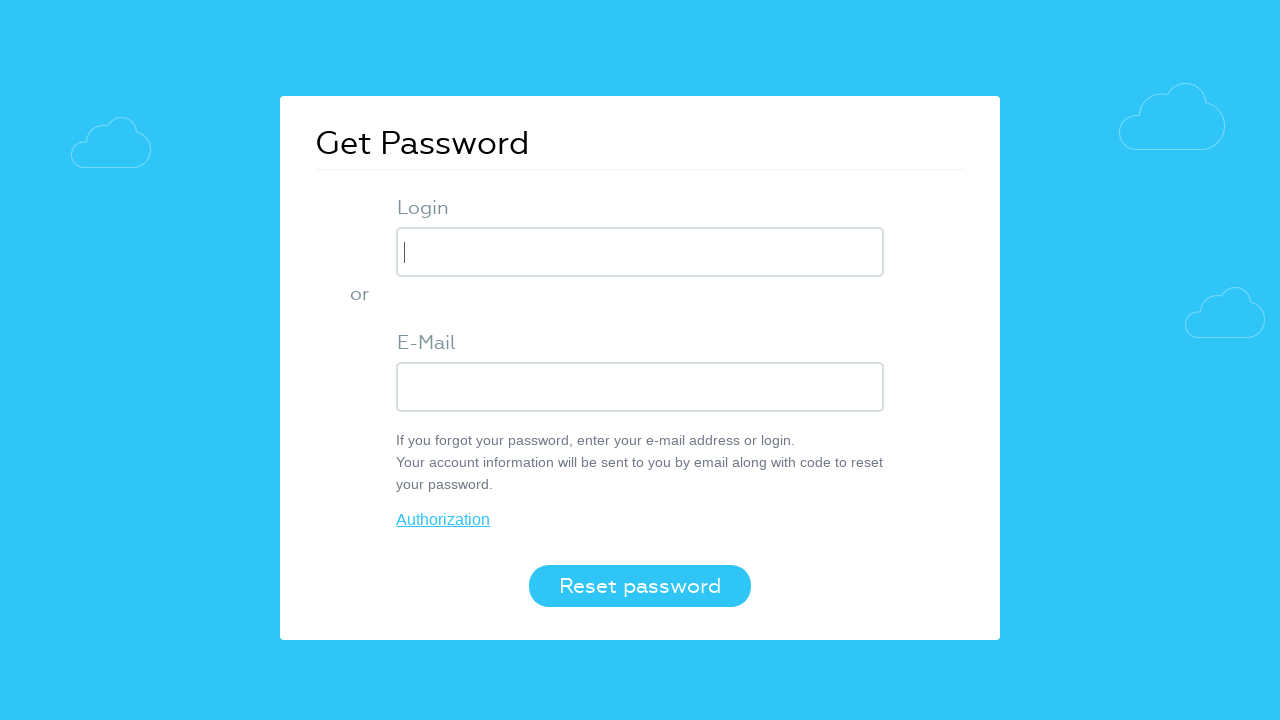

Verified 'Get Password' text is visible on forgot password page
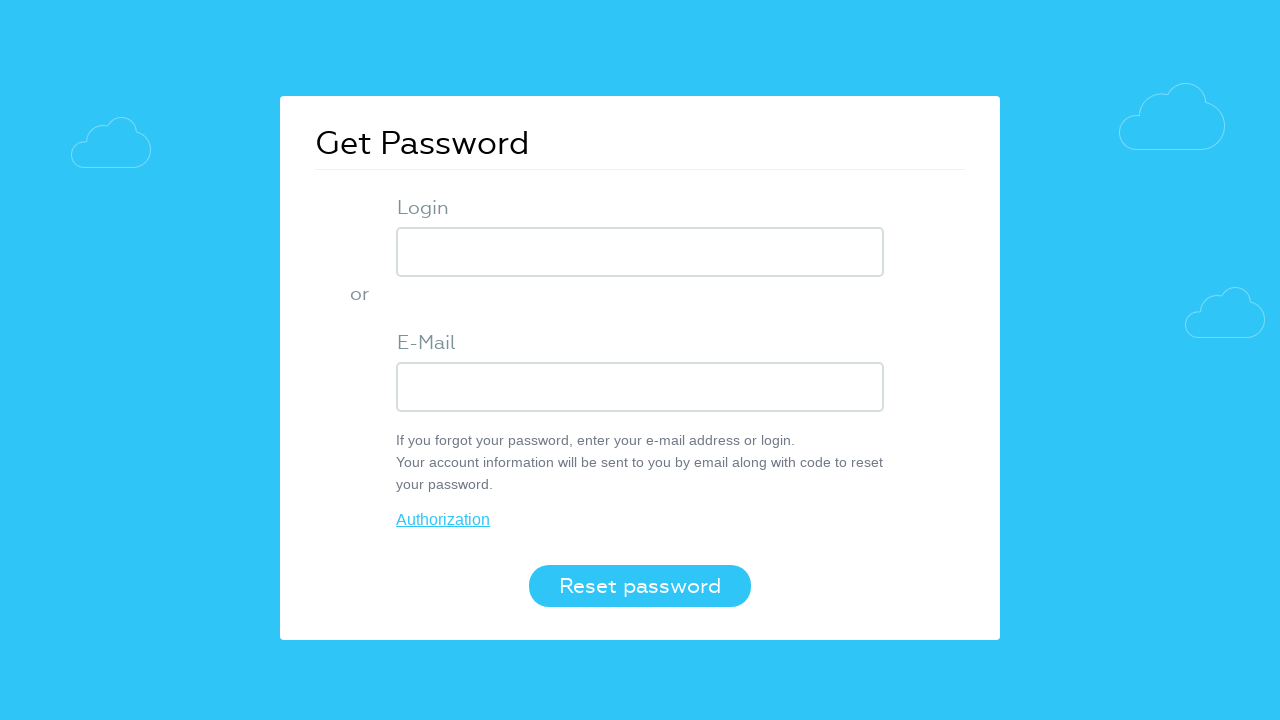

Verified Reset password button is visible
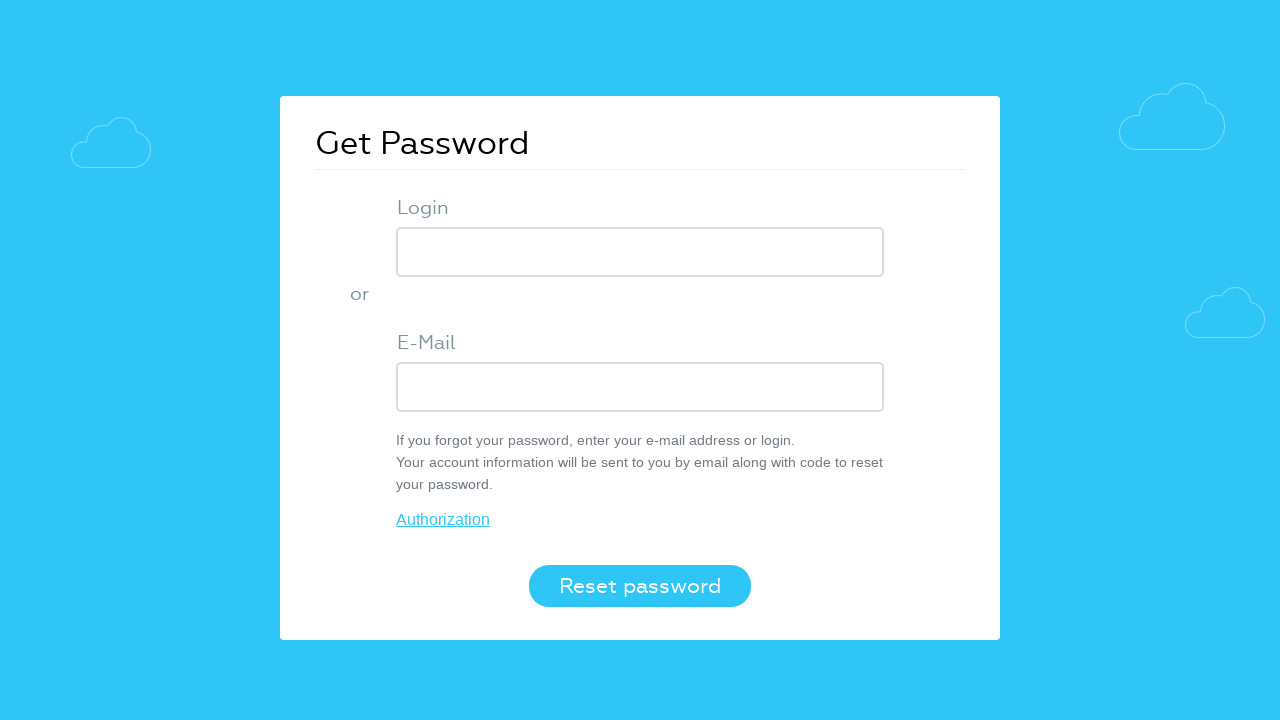

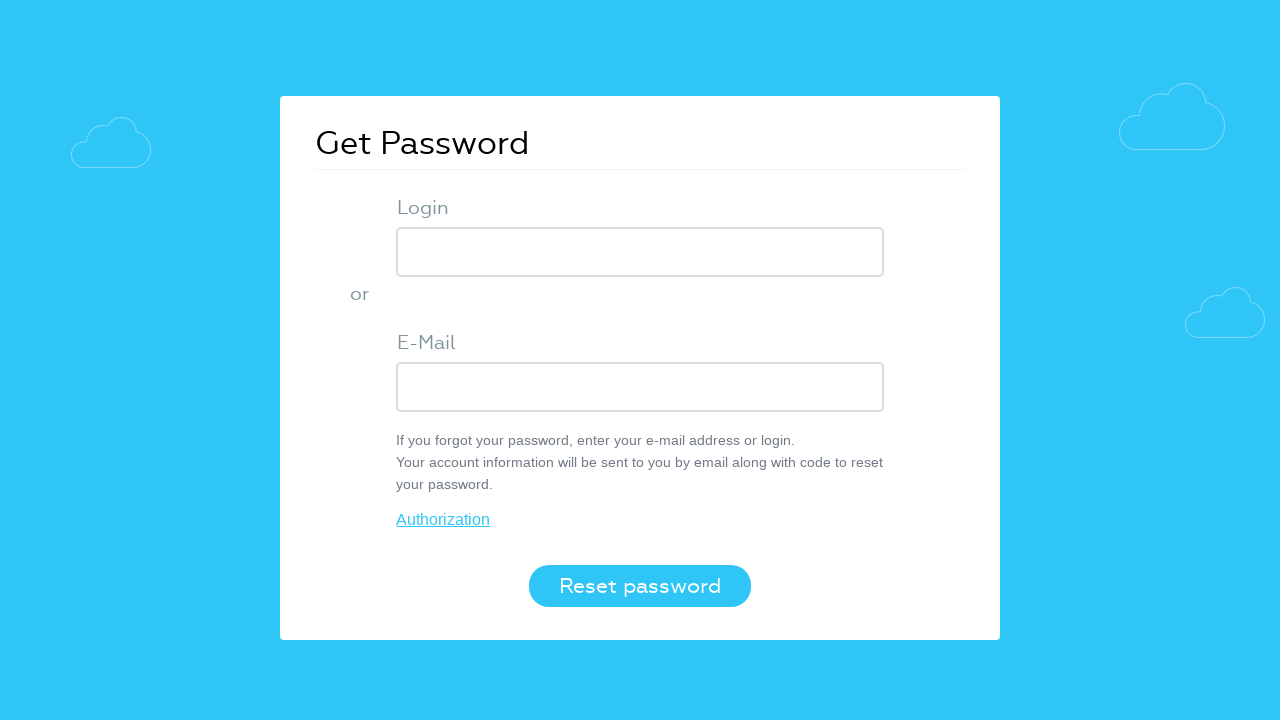